Tests an auto-suggest dropdown by typing "ind", waiting for suggestions to appear, and selecting "India" from the dropdown list

Starting URL: https://rahulshettyacademy.com/dropdownsPractise/

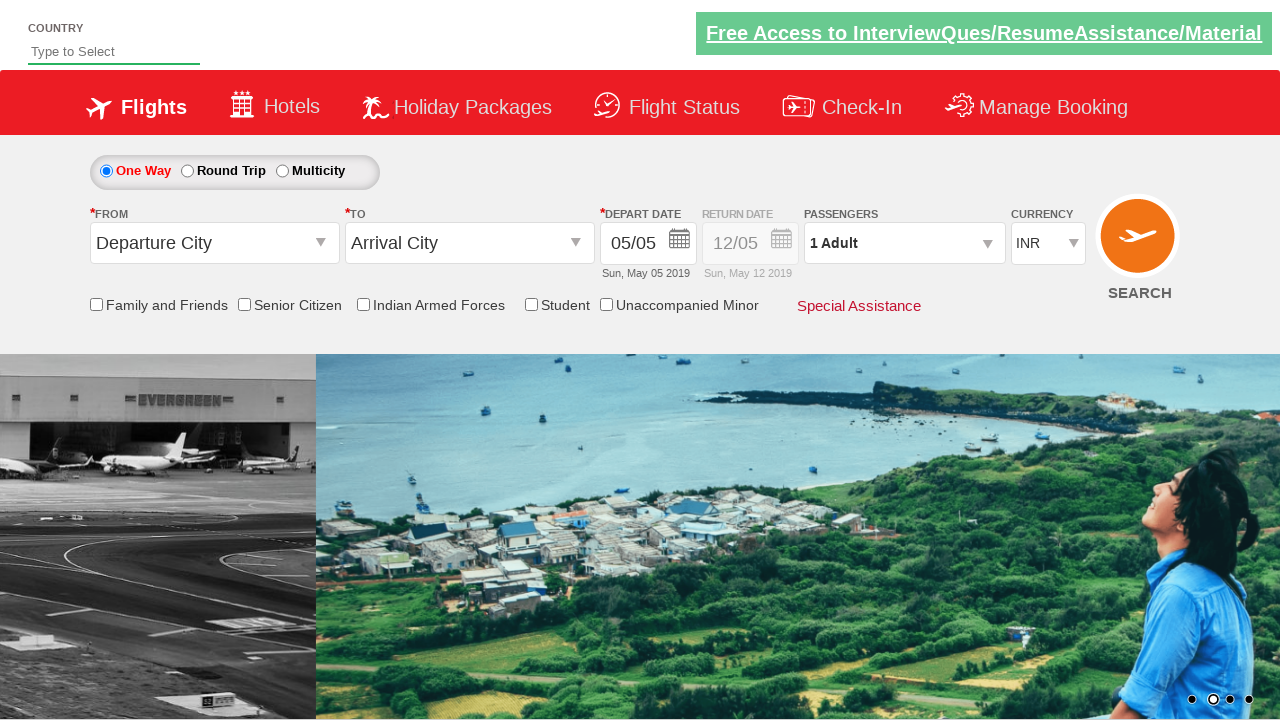

Typed 'ind' into the autosuggest field on #autosuggest
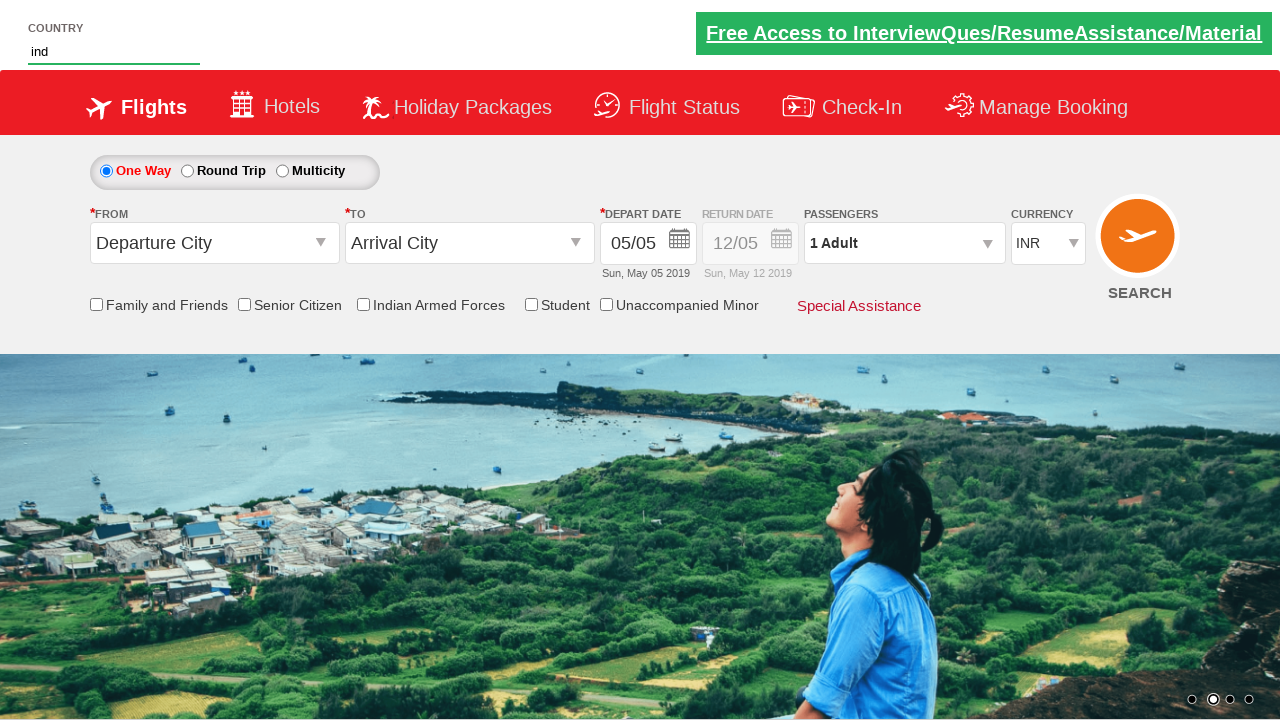

Dropdown suggestions appeared
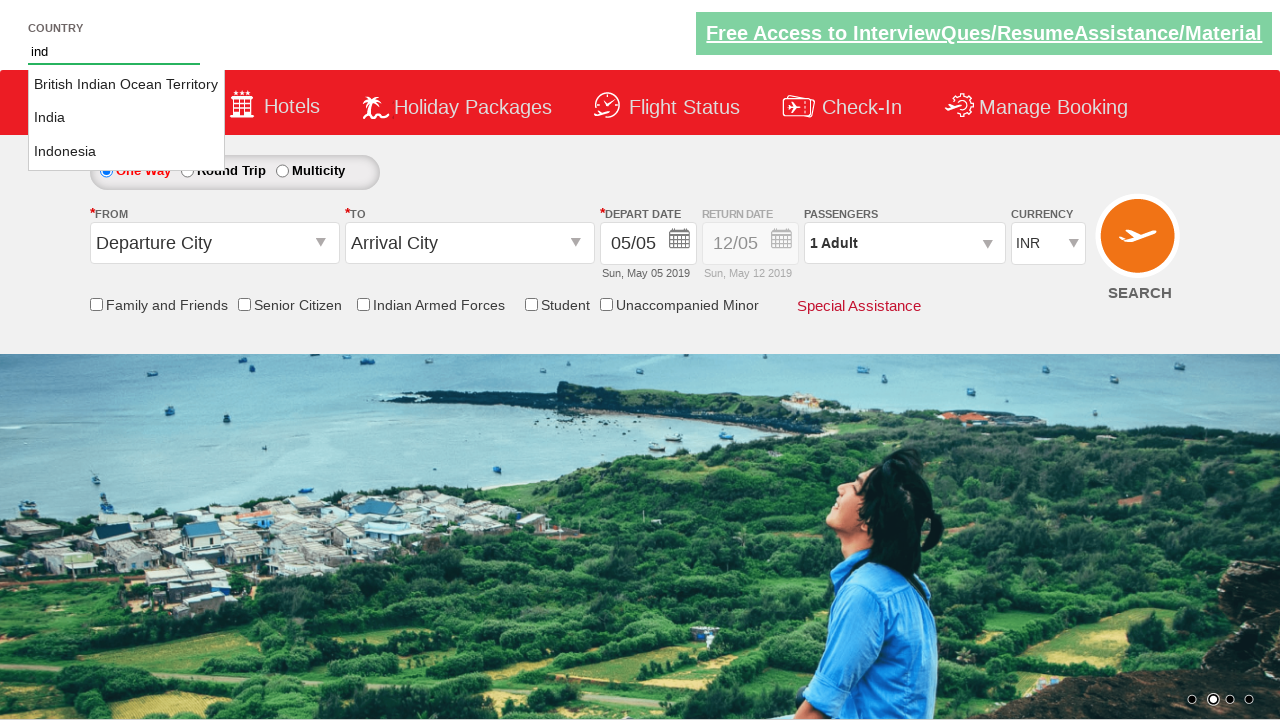

Retrieved all country suggestions from dropdown
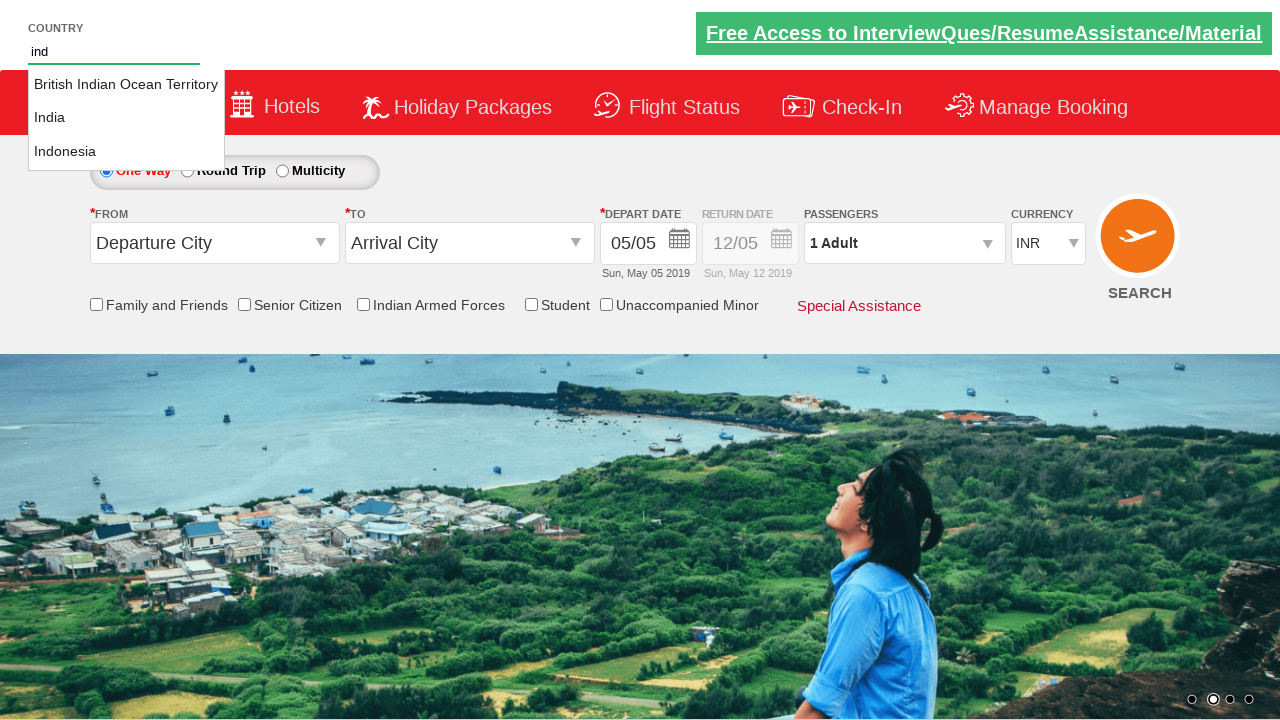

Clicked on 'India' from the dropdown suggestions at (126, 118) on li[class='ui-menu-item'] a >> nth=1
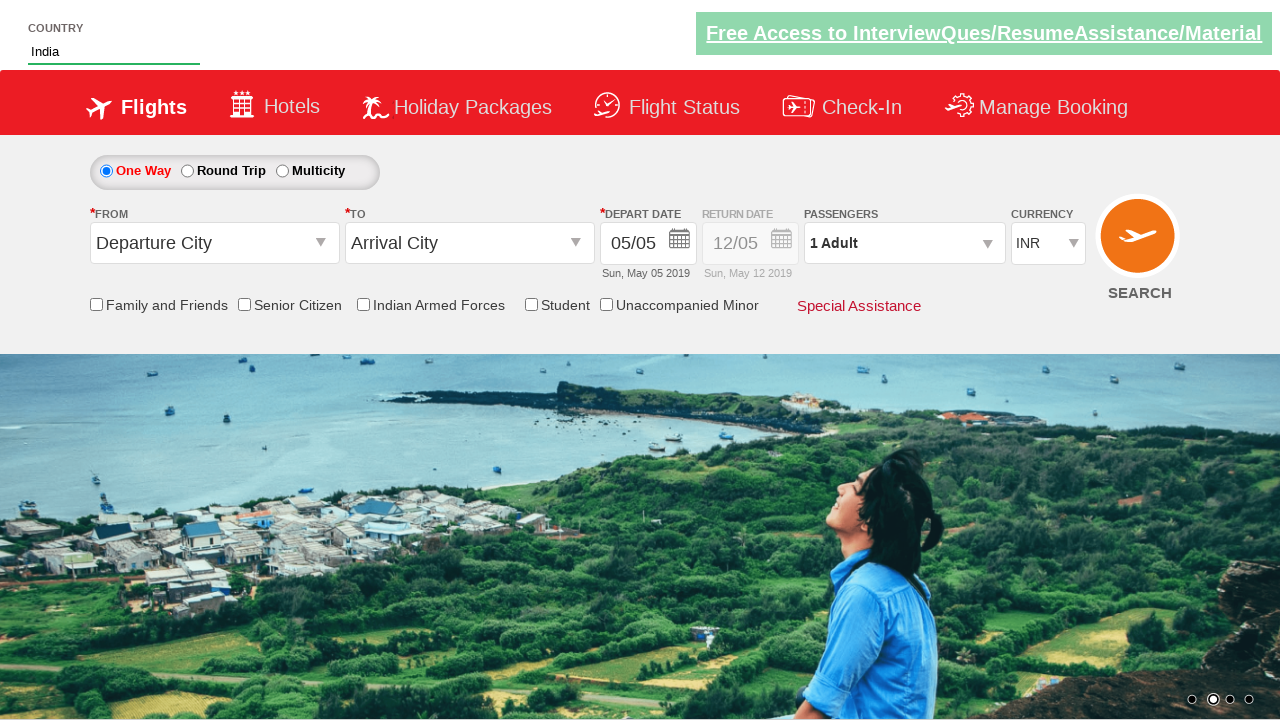

Verified that 'India' is selected in the autosuggest field
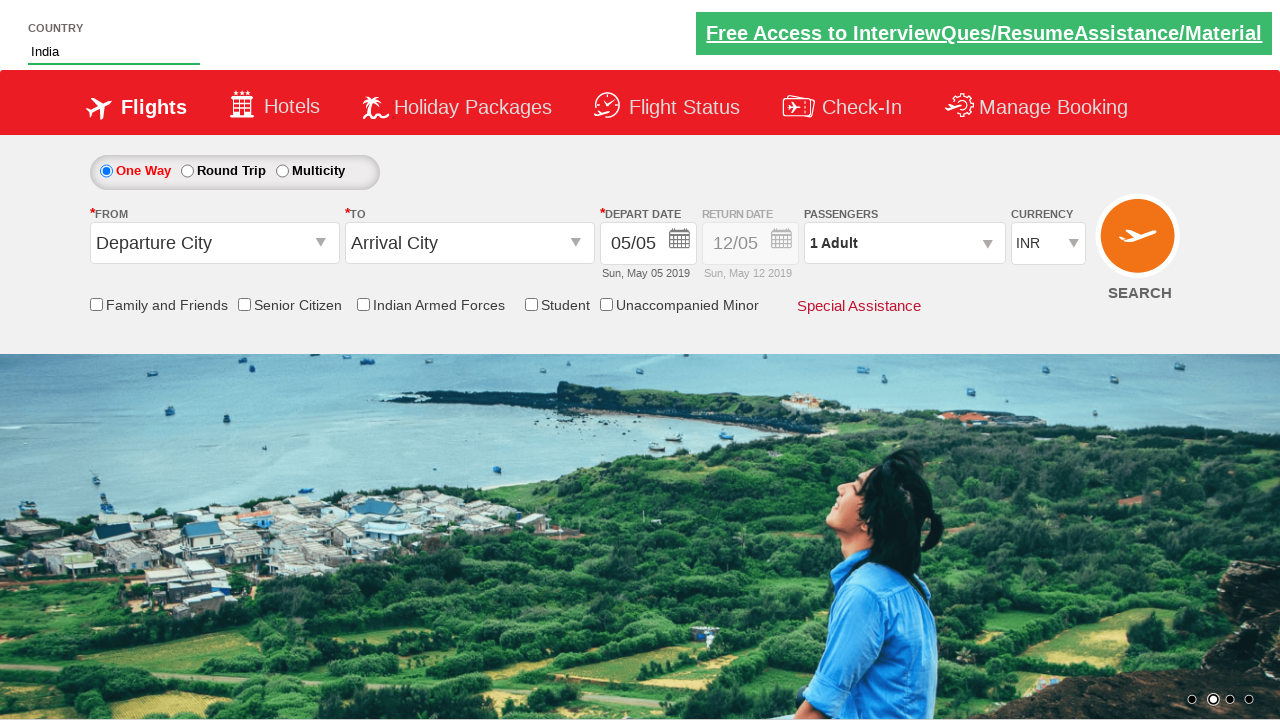

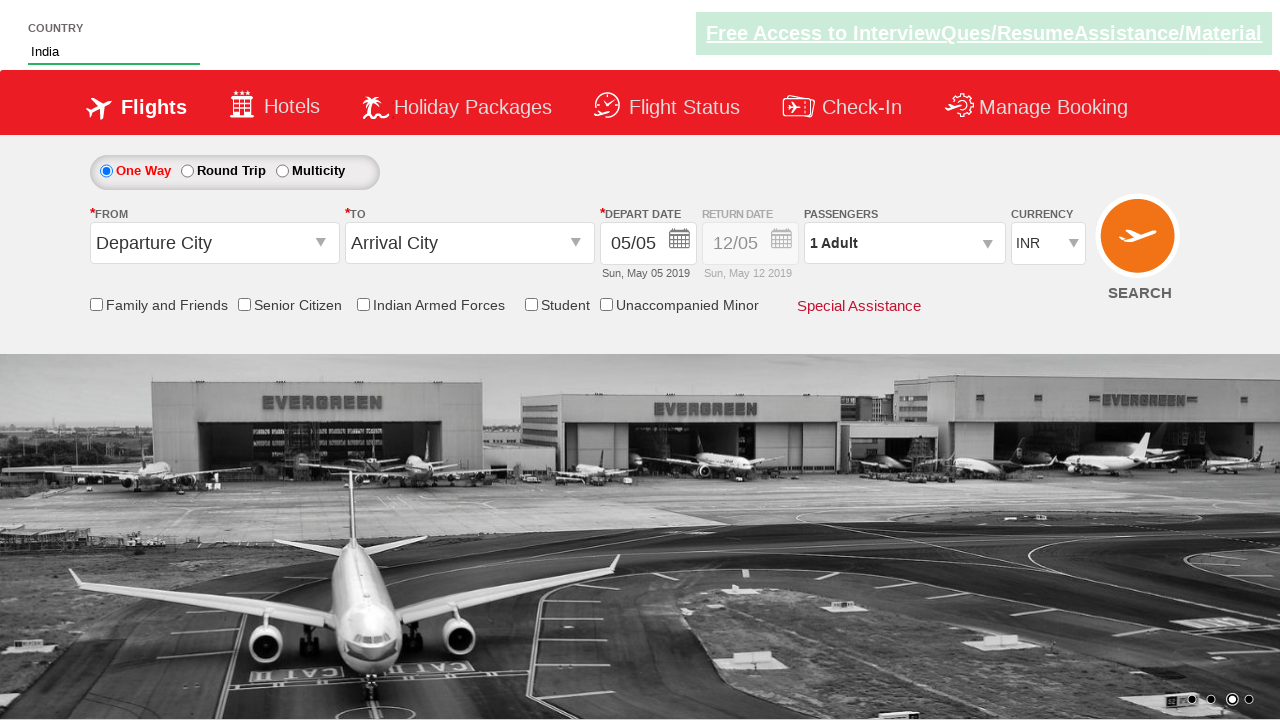